Tests product search functionality by searching for items containing "ber" and verifying the filtered results match expected product names

Starting URL: https://rahulshettyacademy.com/seleniumPractise

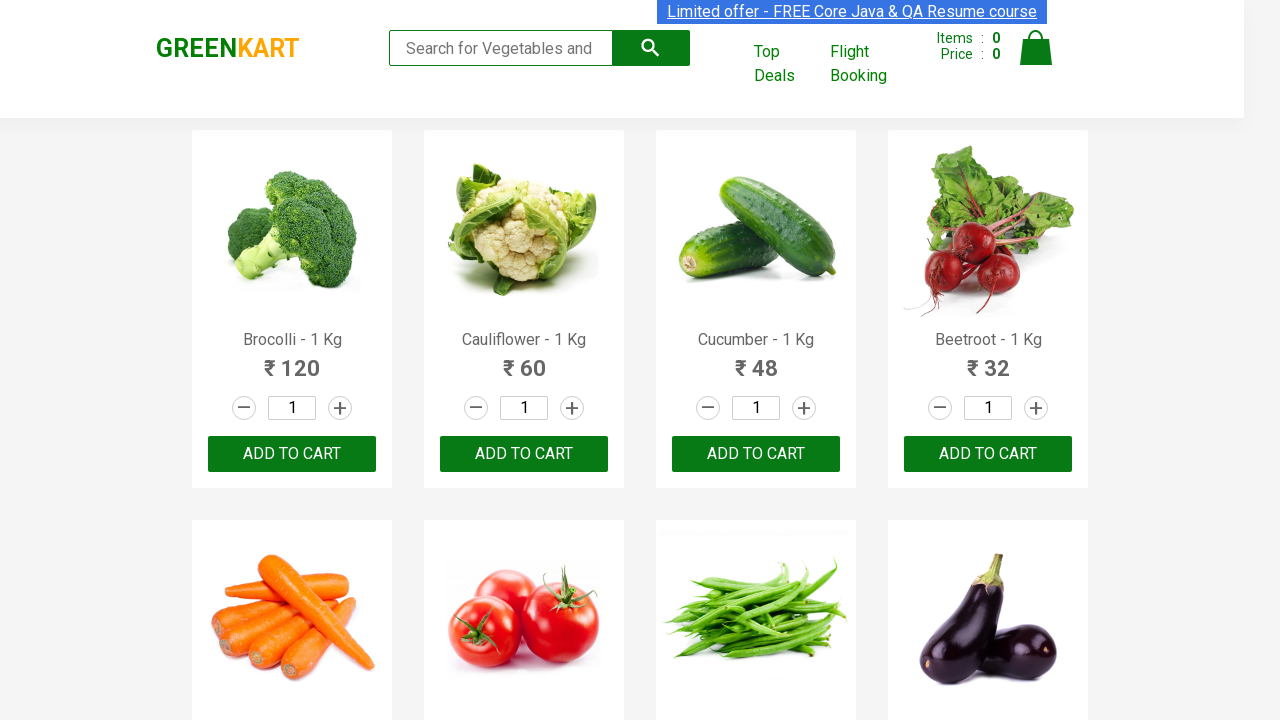

Filled search field with 'ber' on input[type='search']
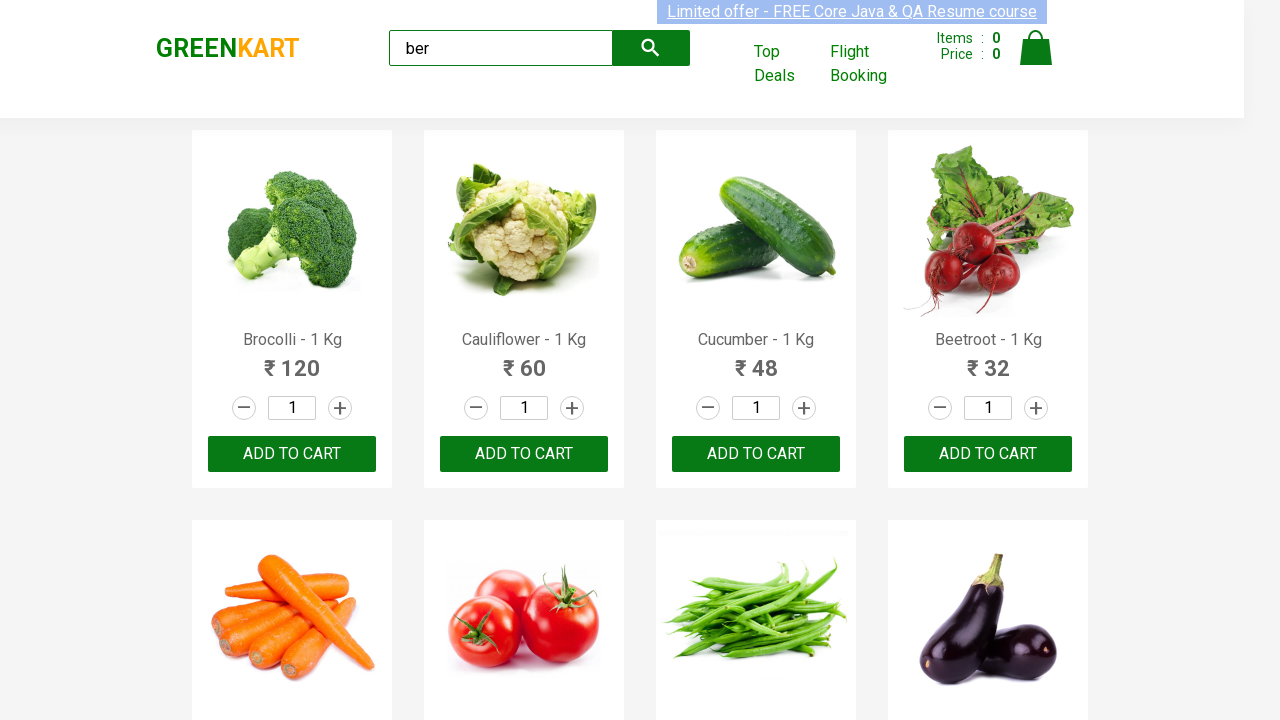

Waited 3 seconds for search results to filter
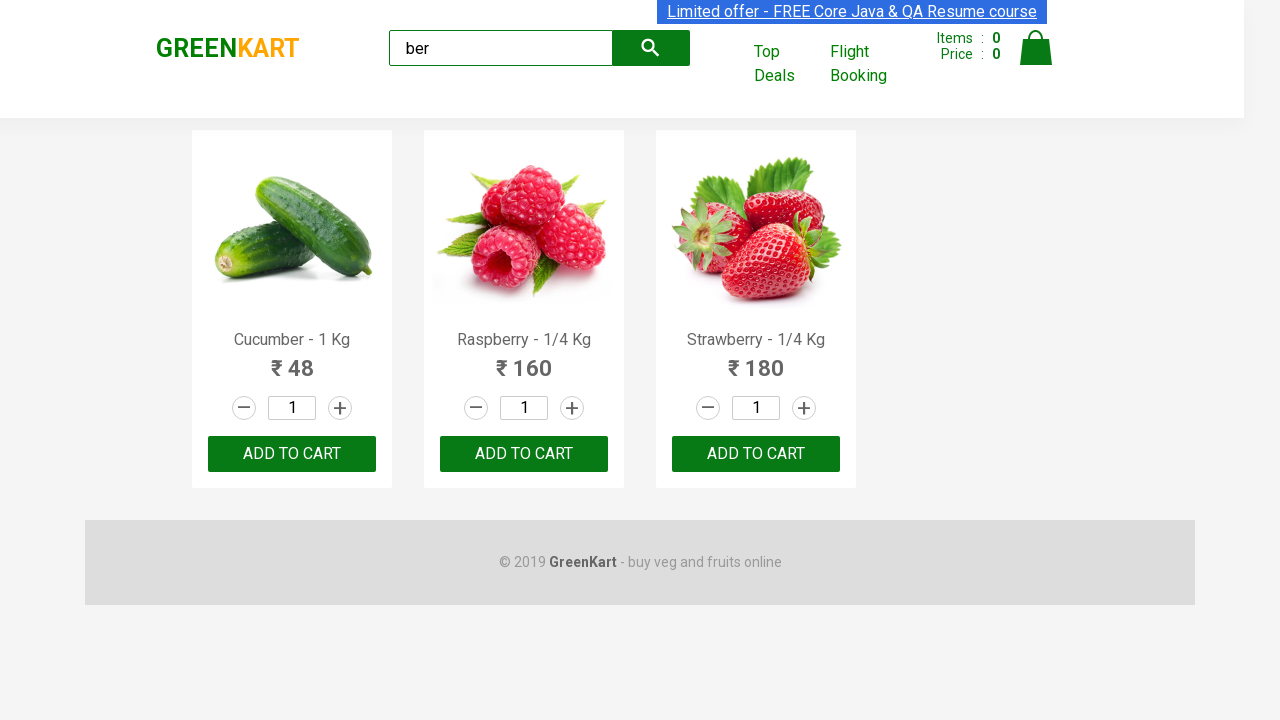

Products container became visible
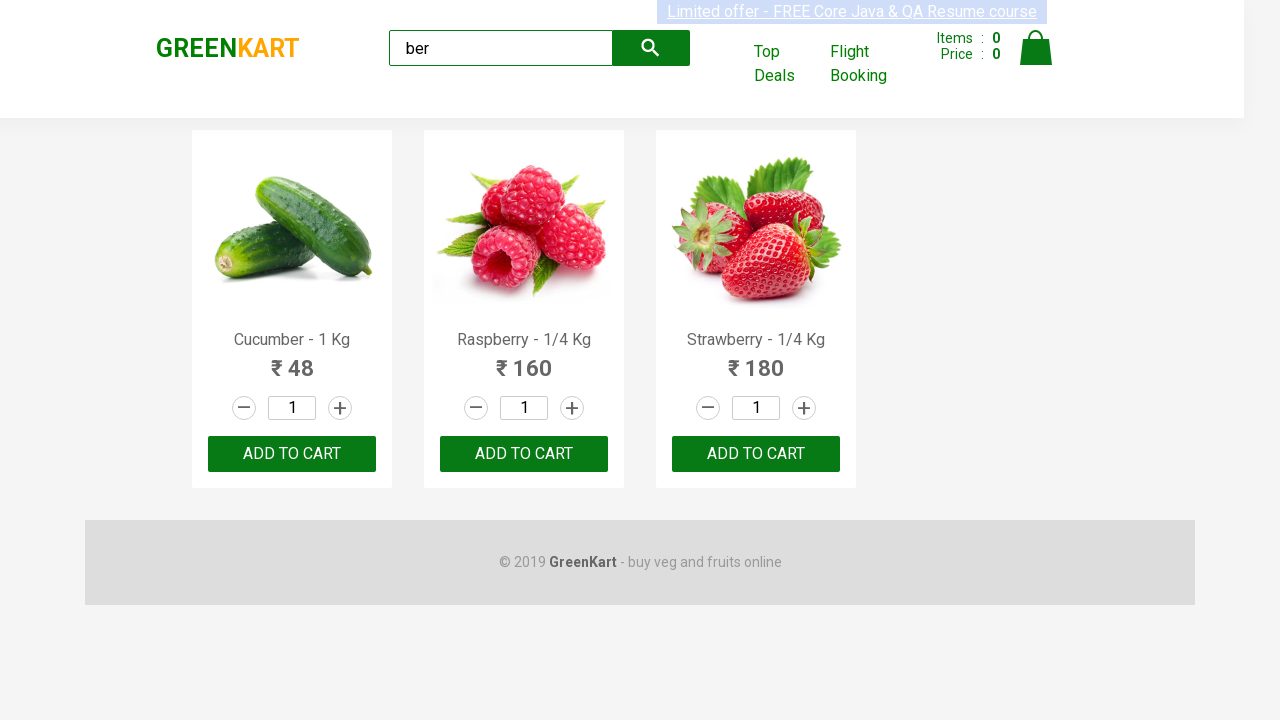

Retrieved 3 product elements from search results
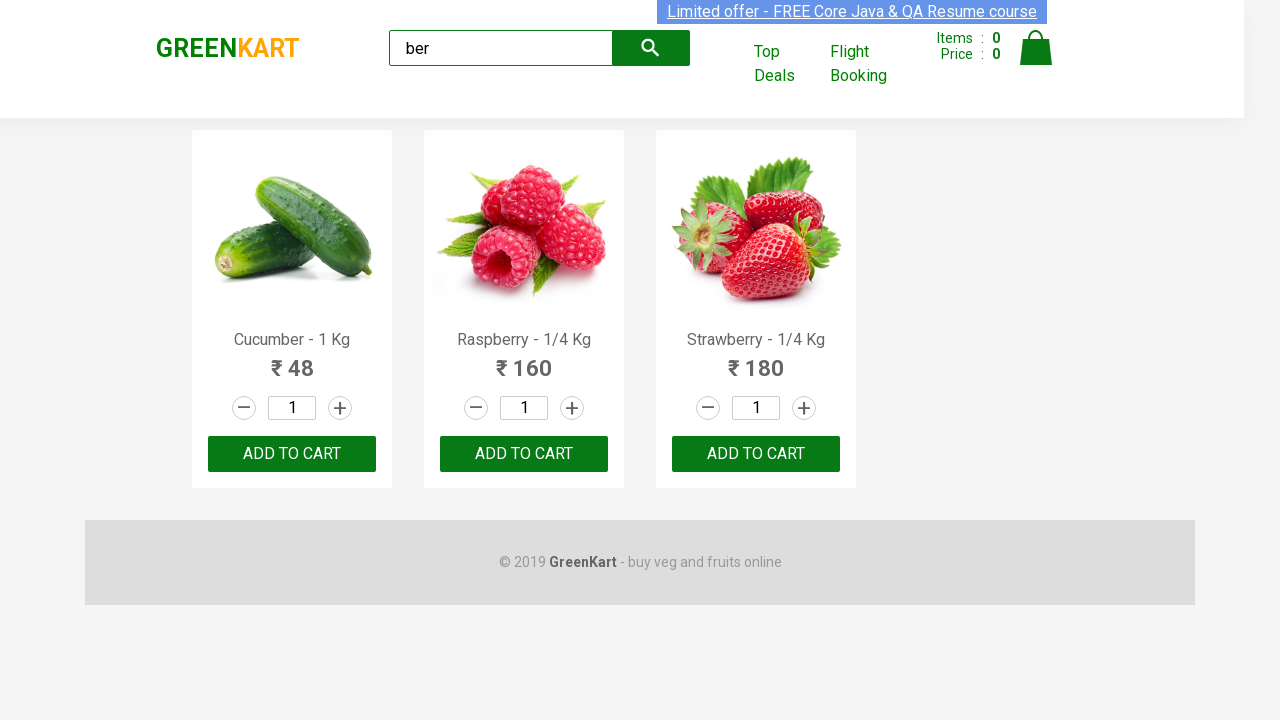

Extracted product names from all results: ['Cucumber - 1 Kg', 'Raspberry - 1/4 Kg', 'Strawberry - 1/4 Kg']
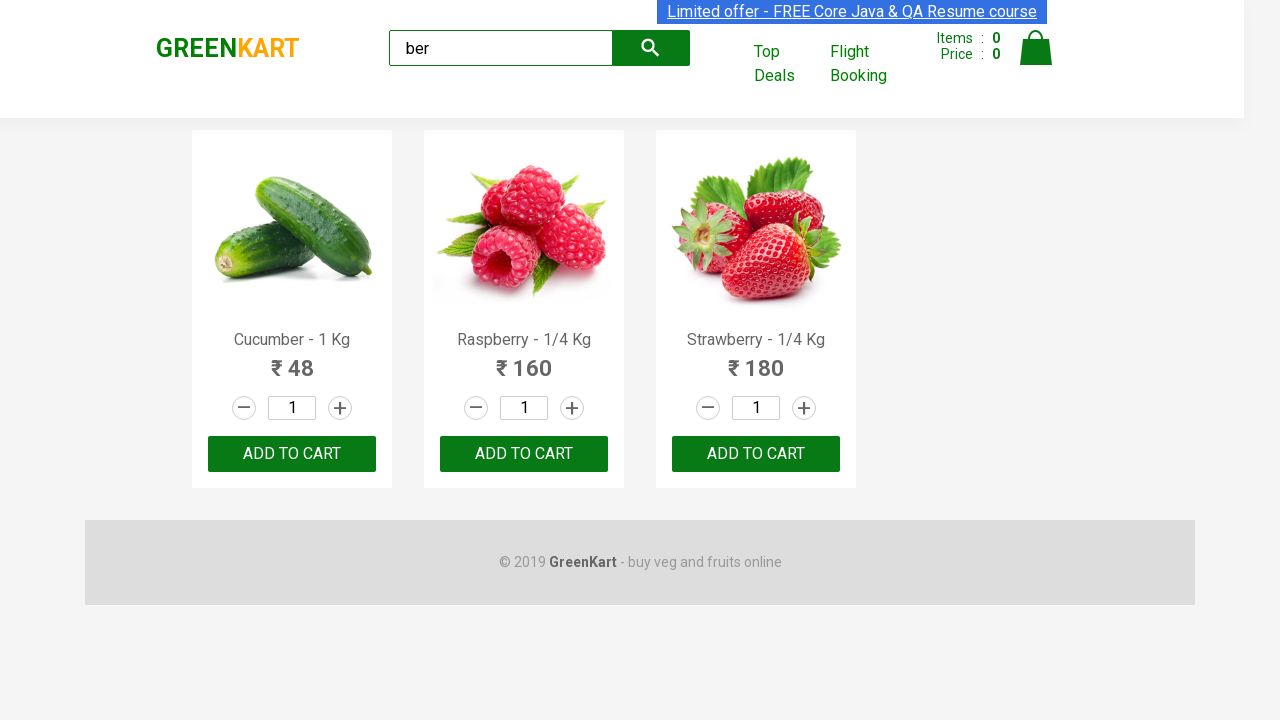

Verified filtered products match expected list: Cucumber, Raspberry, and Strawberry
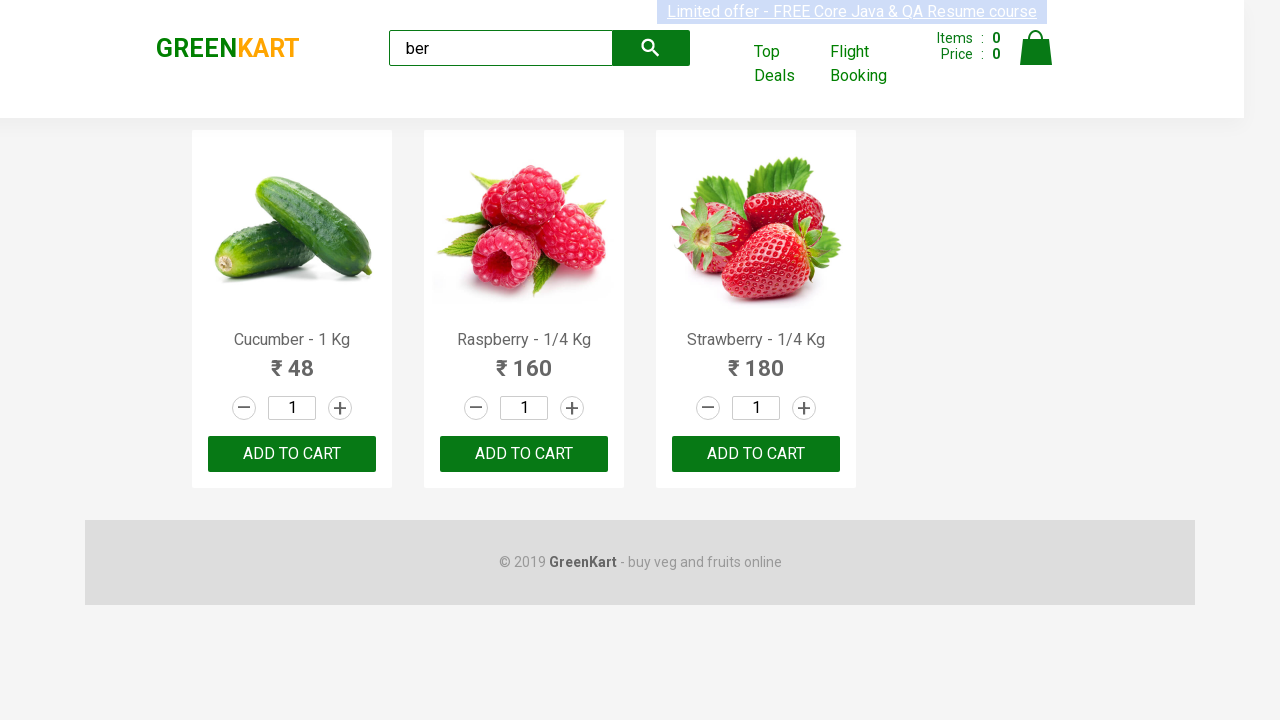

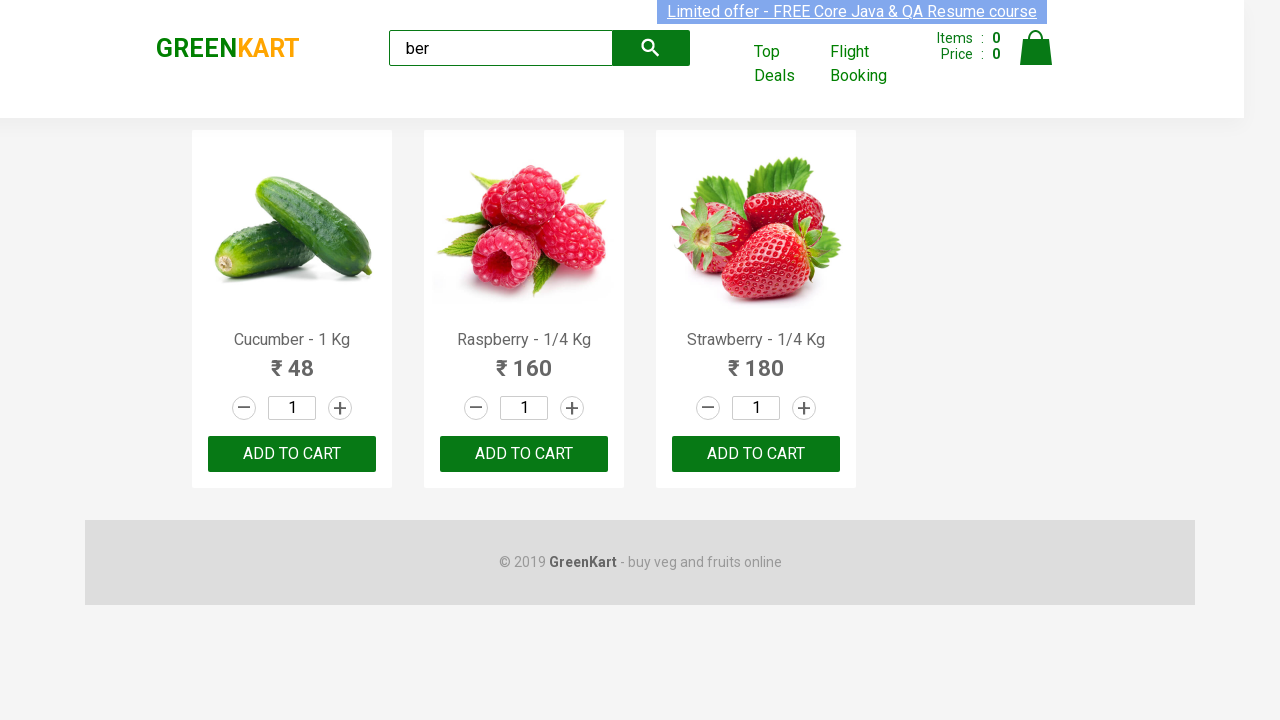